Verifies the GUVI homepage URL can be fetched

Starting URL: https://www.guvi.in

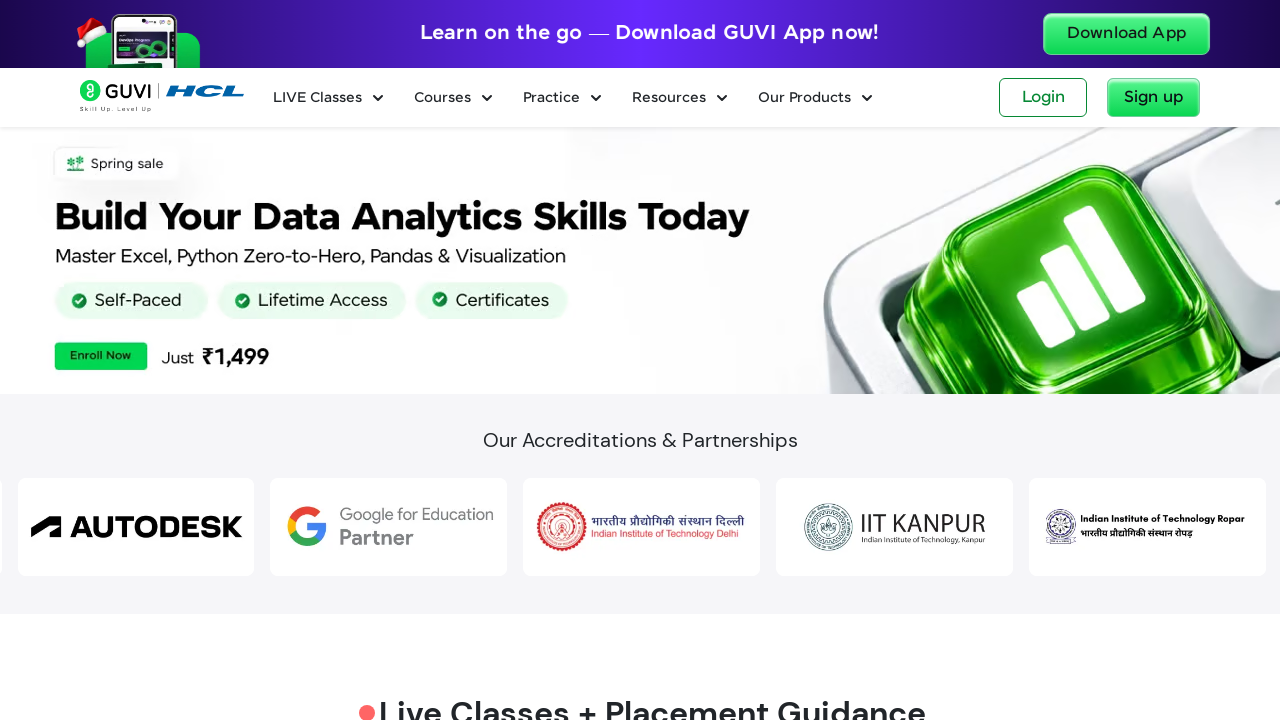

Retrieved current URL from GUVI homepage
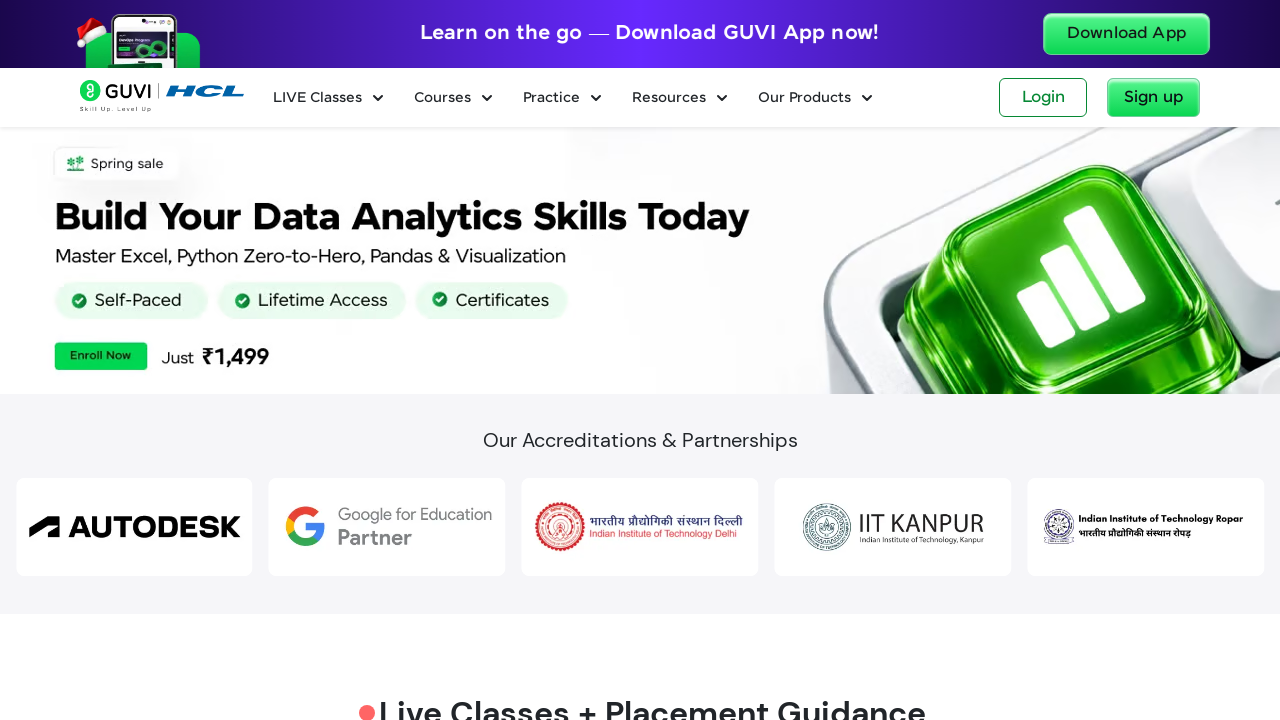

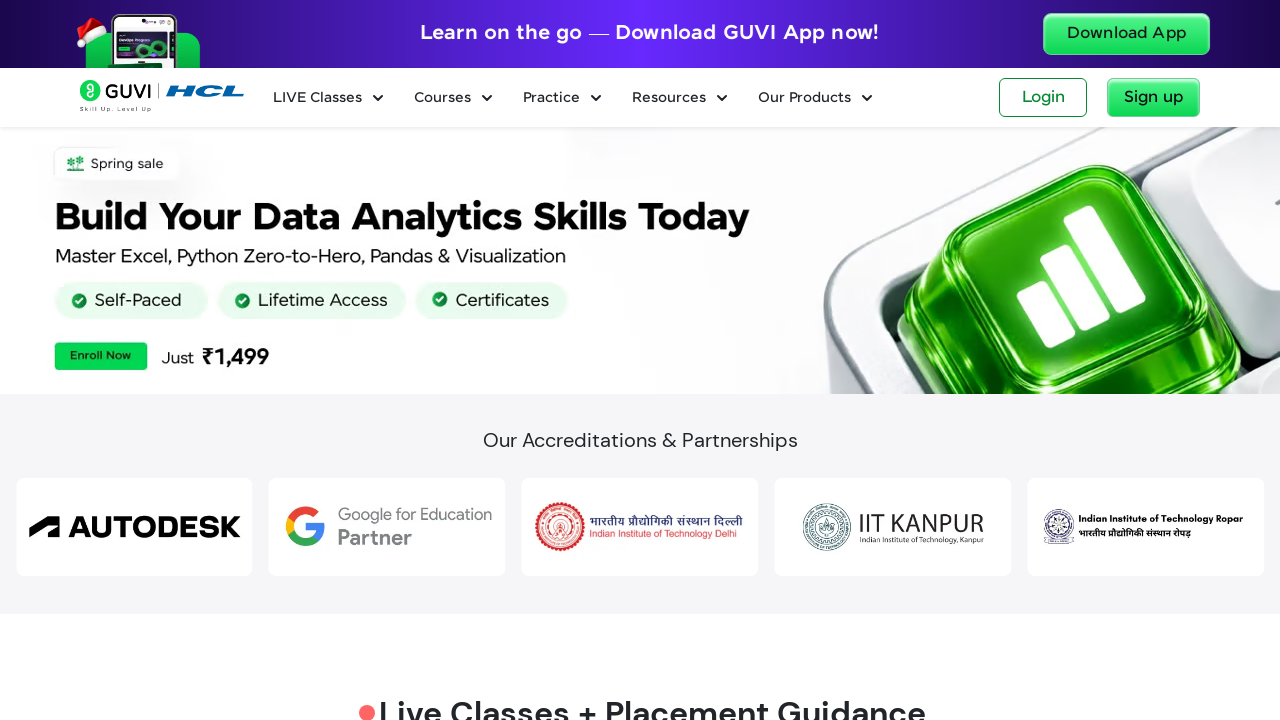